Tests keyboard key press functionality by sending a space key to an element and verifying the result text displays the correct key pressed, then sends a left arrow key and verifies that result as well.

Starting URL: http://the-internet.herokuapp.com/key_presses

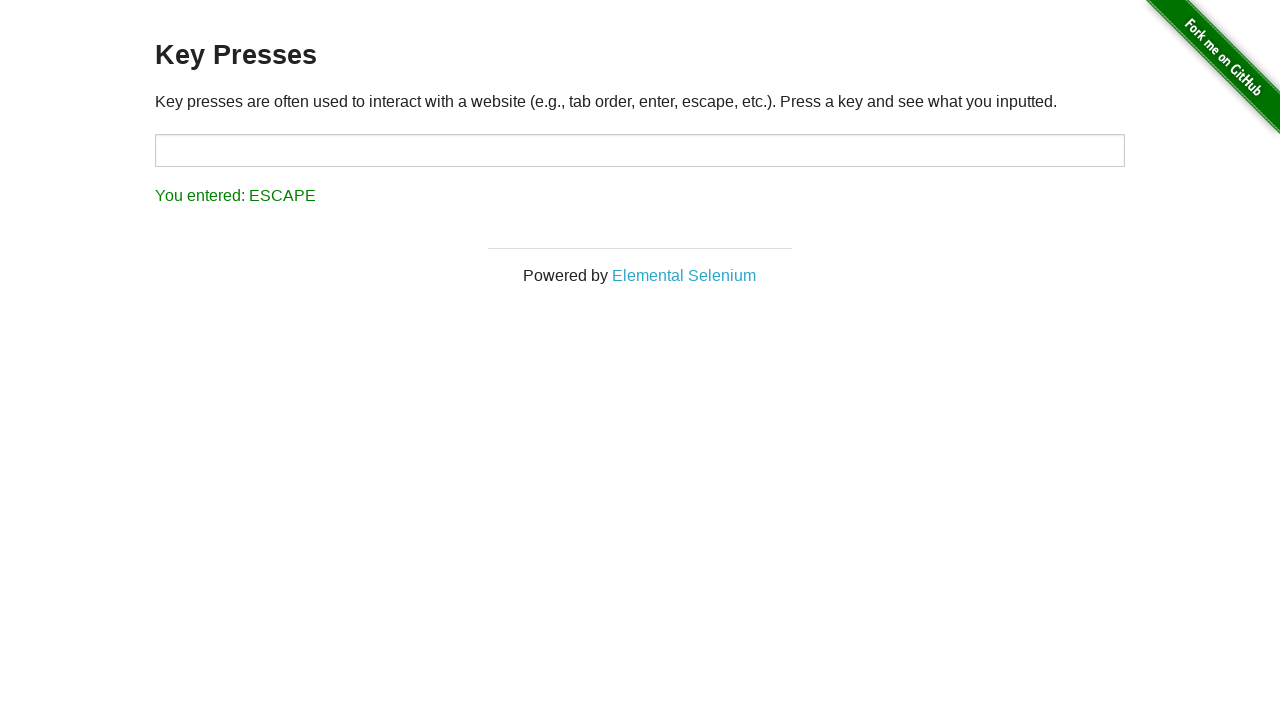

Pressed Space key on target element on #target
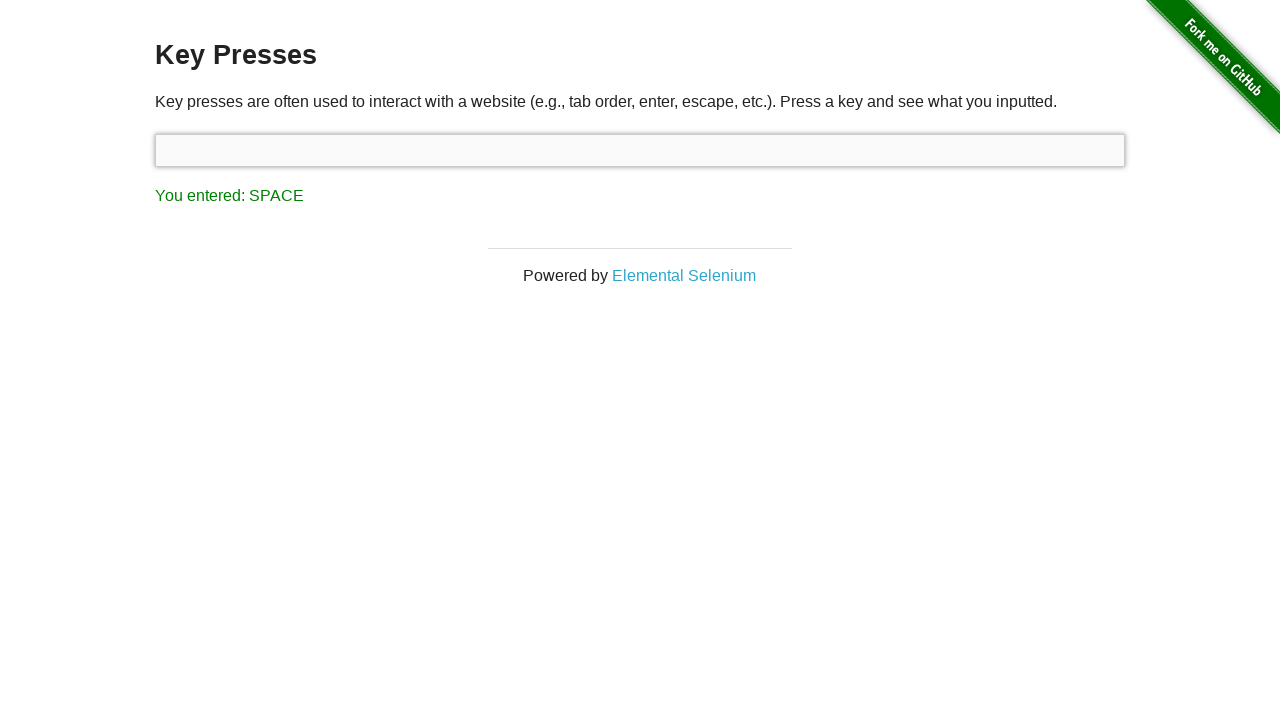

Retrieved result text after Space key press
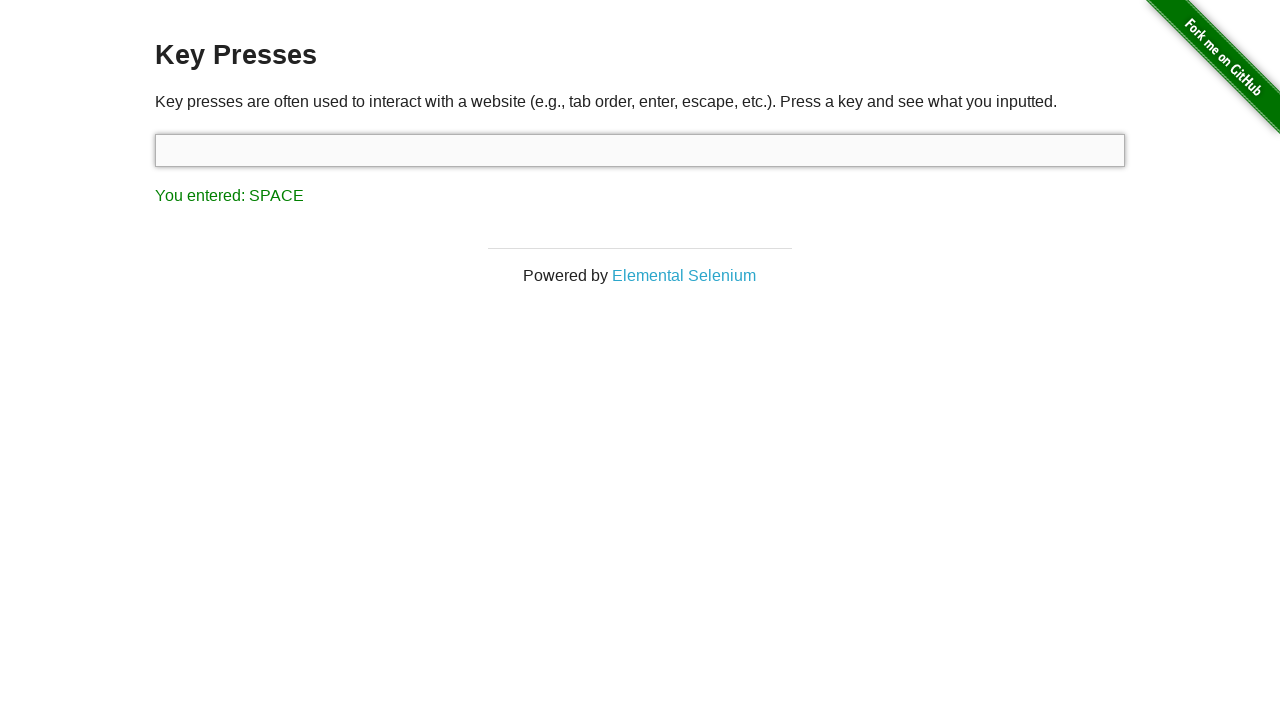

Verified result text displays 'You entered: SPACE'
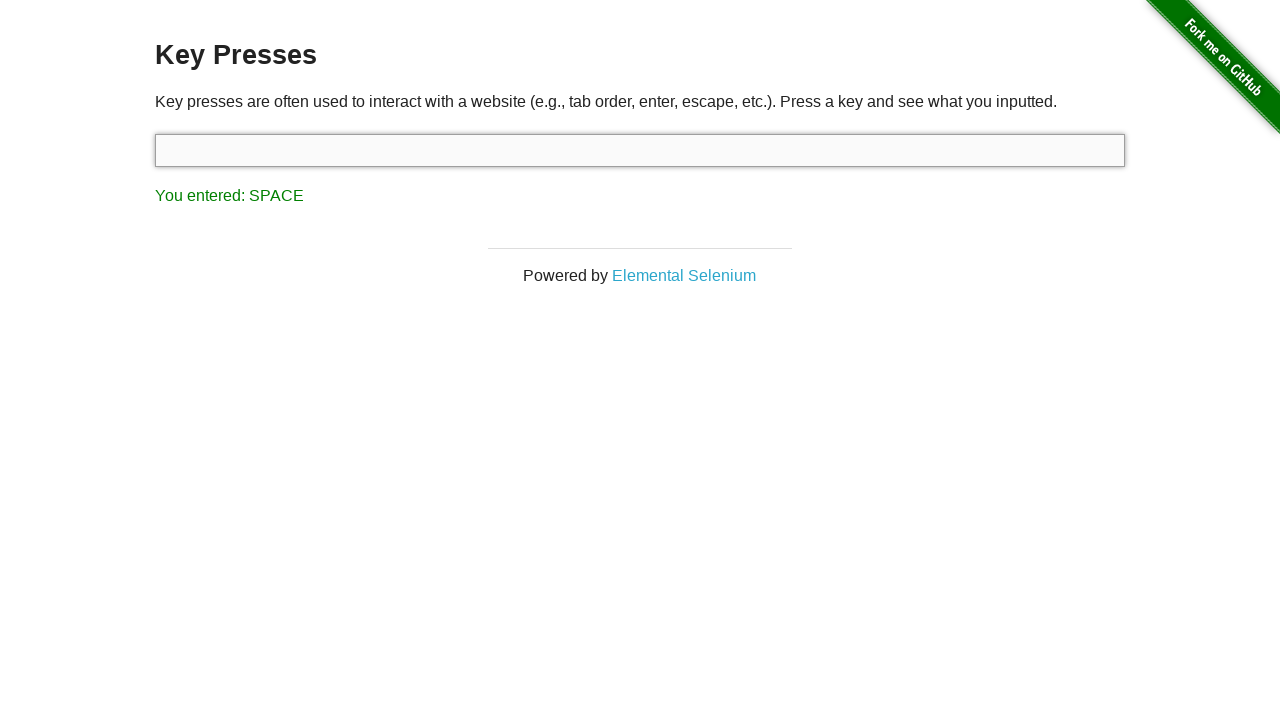

Pressed ArrowLeft key via keyboard
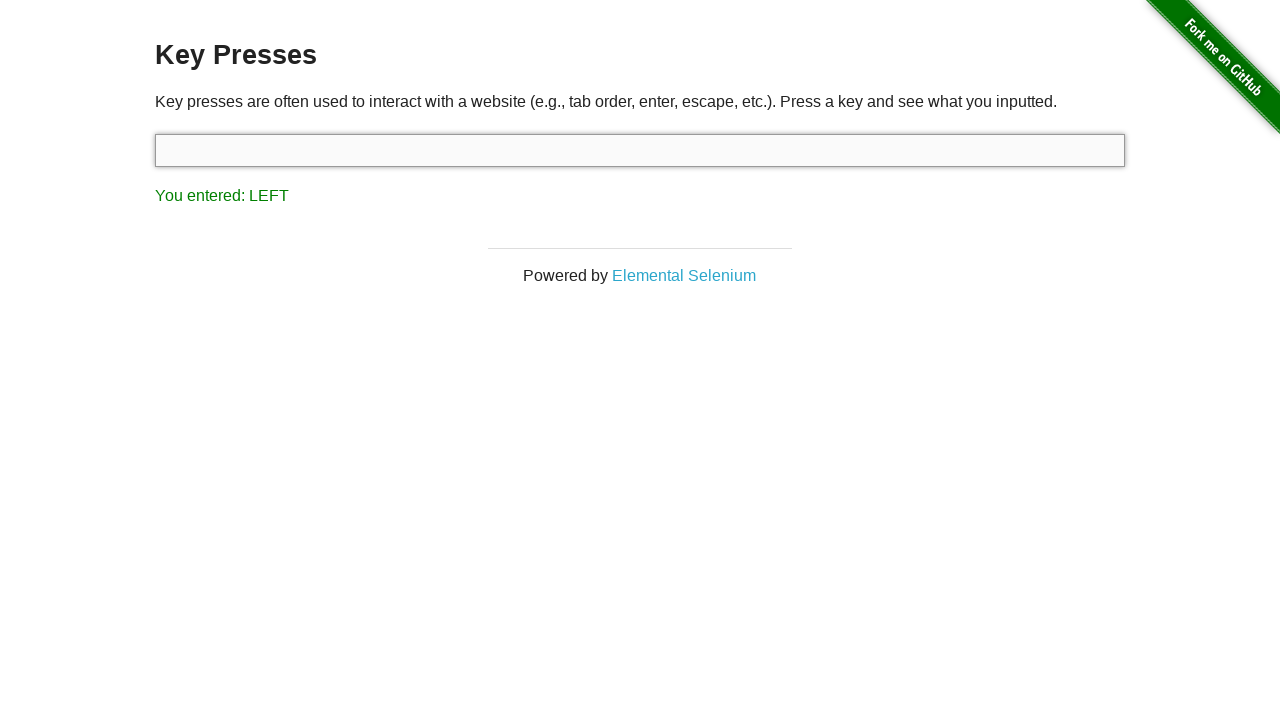

Retrieved result text after ArrowLeft key press
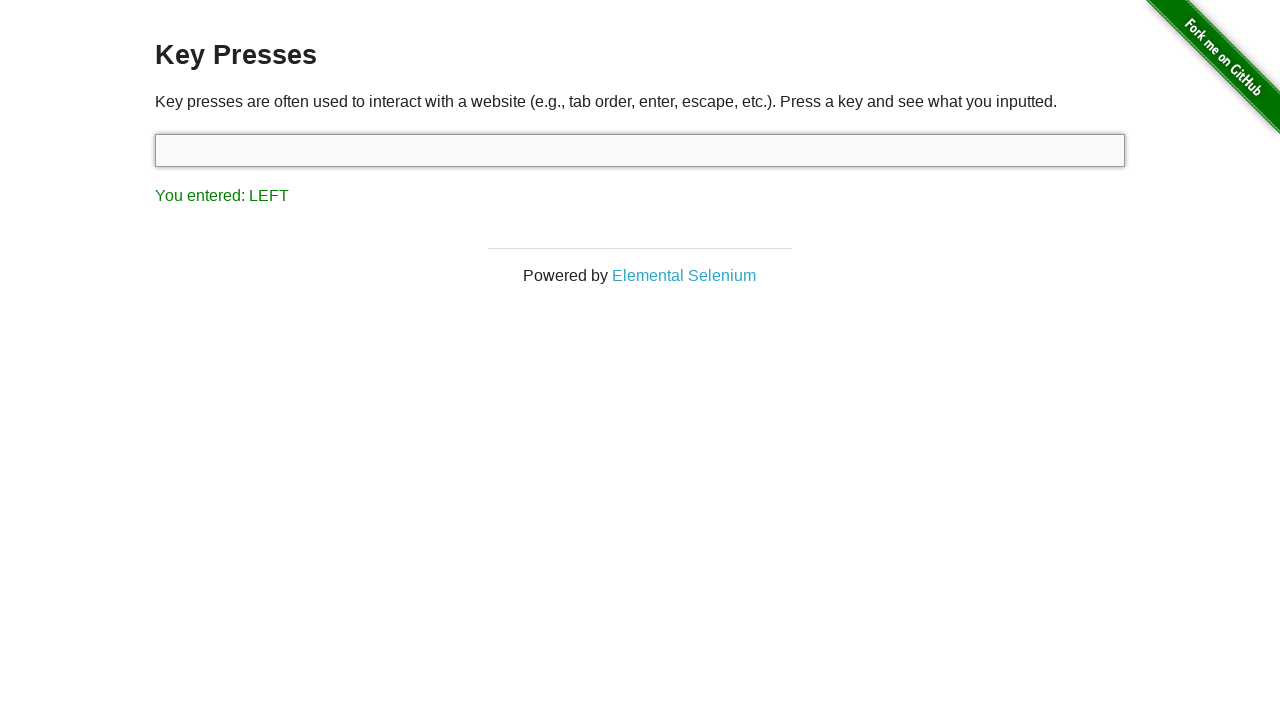

Verified result text displays 'You entered: LEFT'
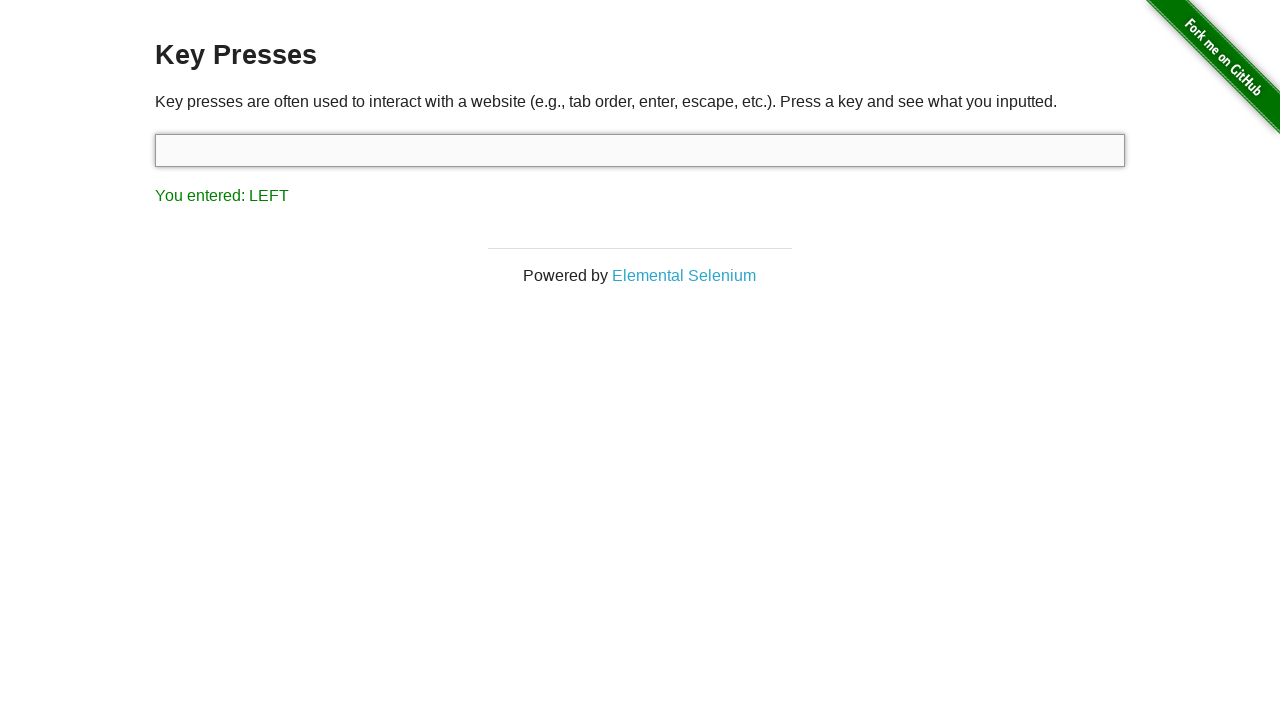

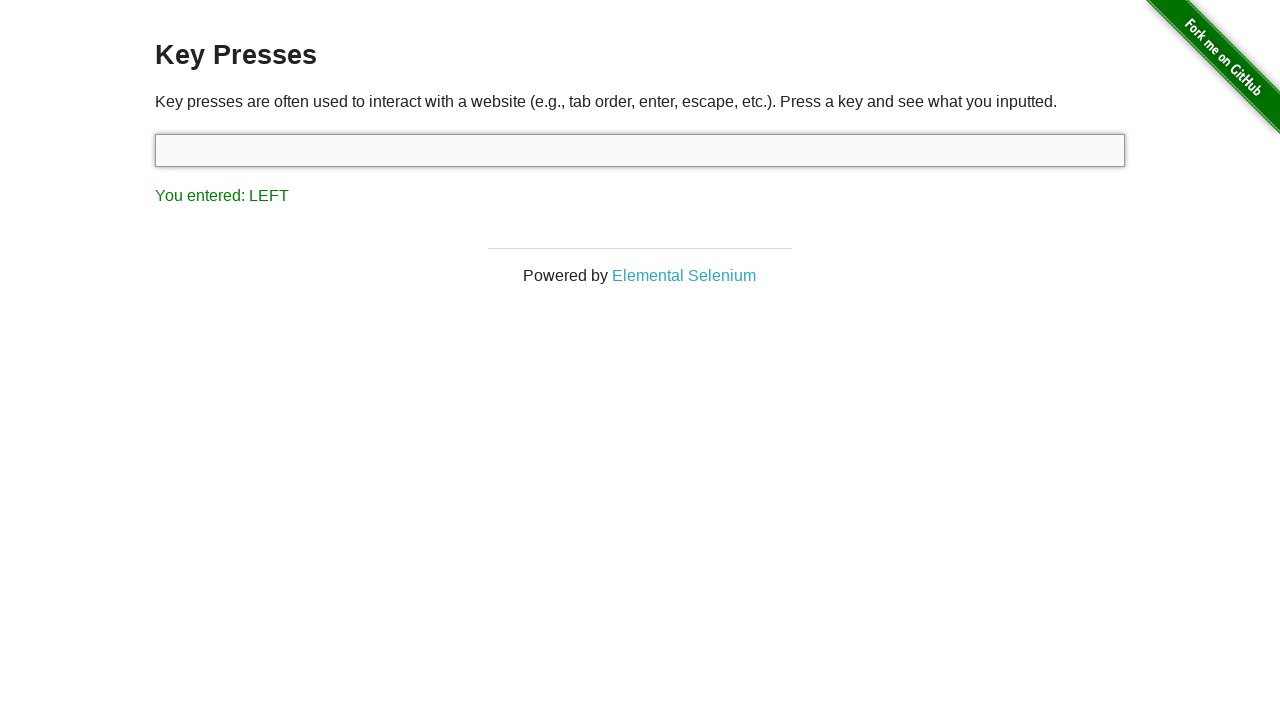